Tests form filling functionality by entering text into multiple input fields using different CSS selector strategies

Starting URL: https://formy-project.herokuapp.com/form

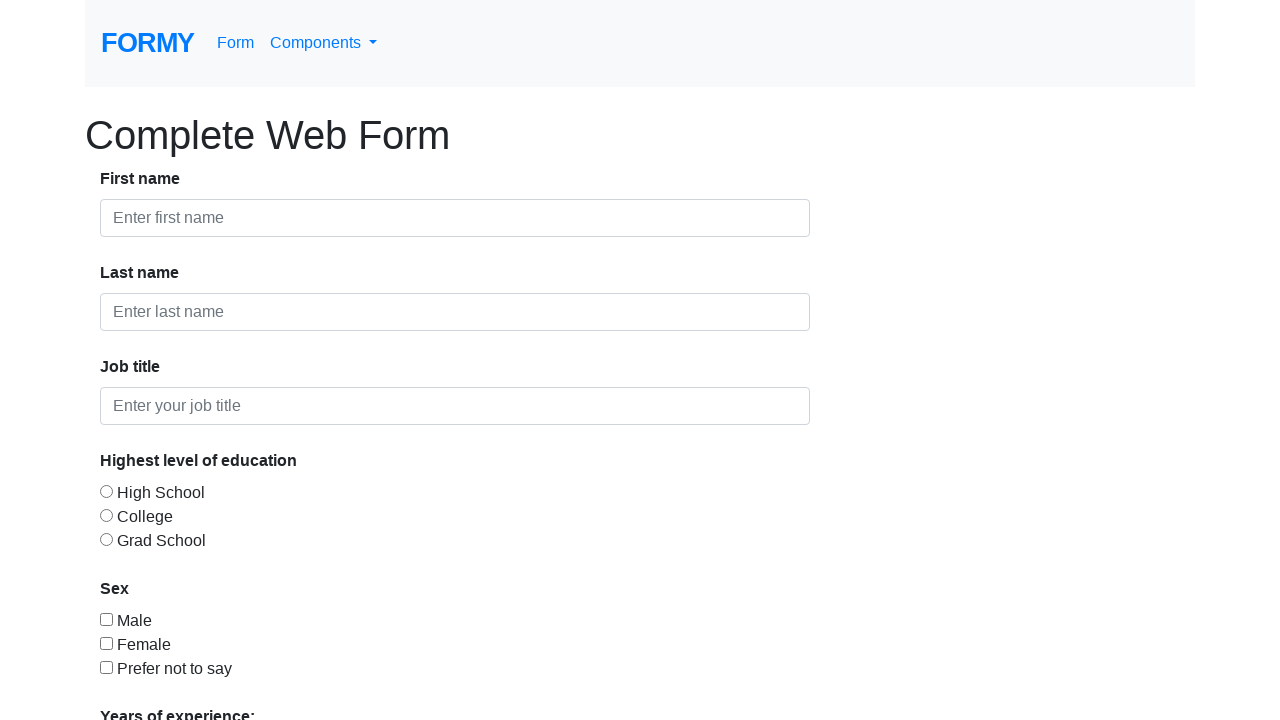

Filled first name field with 'test1' using ID selector on input#first-name
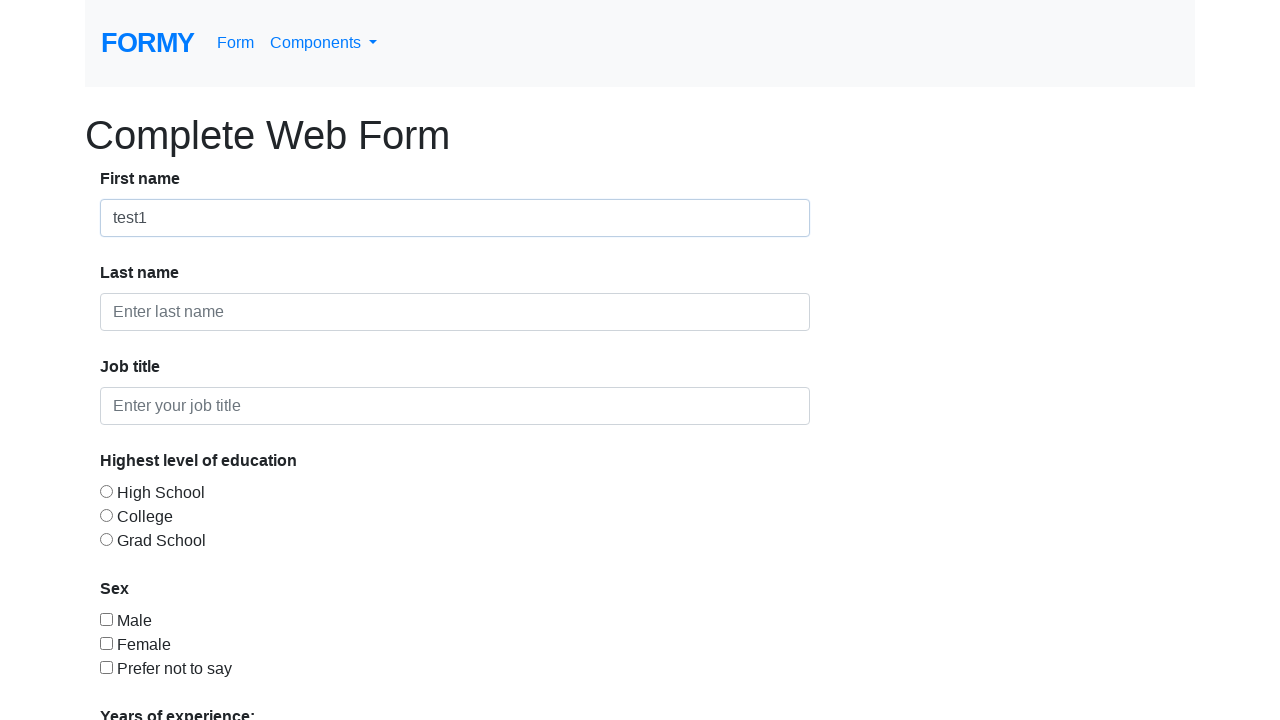

Filled form control field with 'test2' using class selector on input.form-control
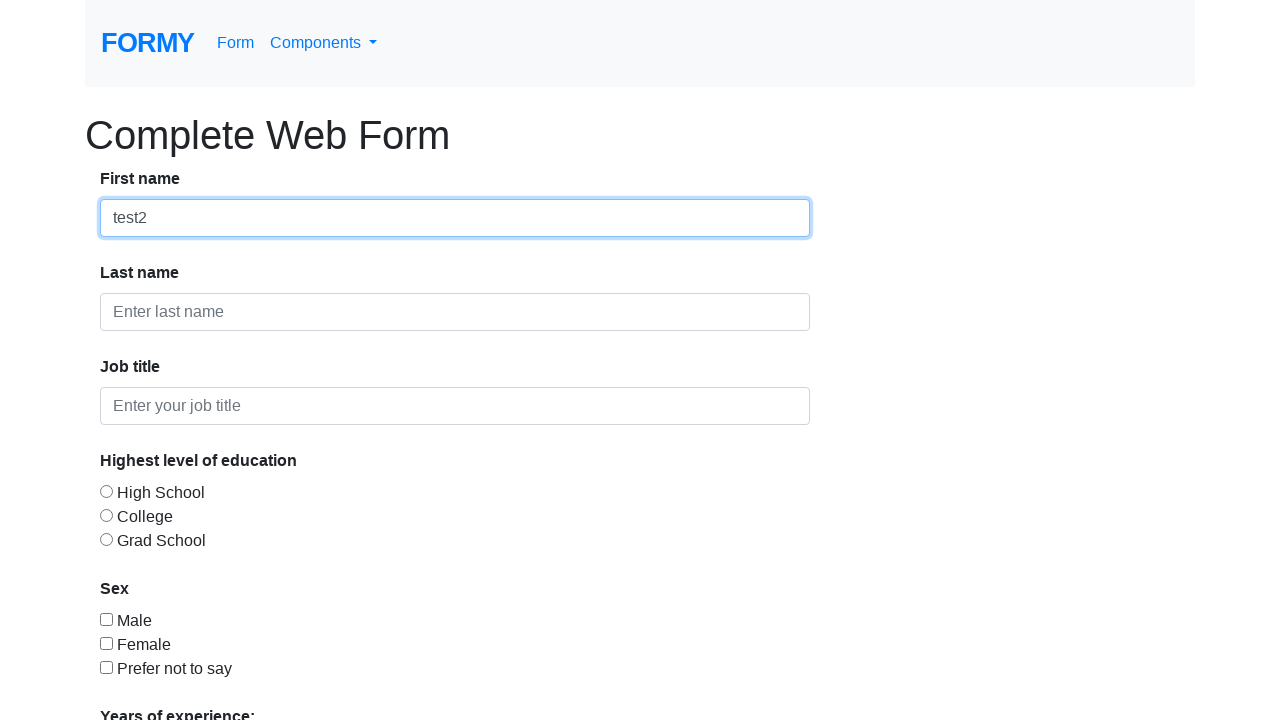

Filled last name field with 'test3' using attribute selector on input[placeholder="Enter last name"]
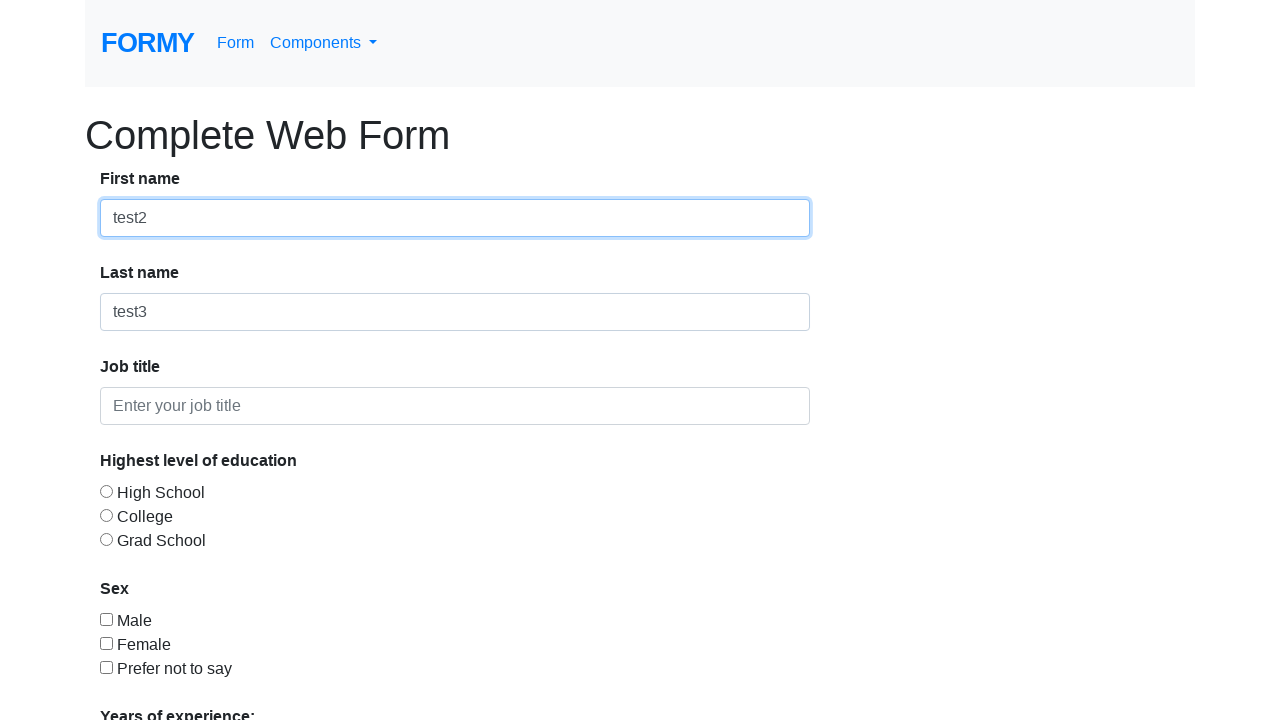

Filled last name field with 'test4' using partial attribute selector with parent-child relationship on div input[placeholder*="last name"]
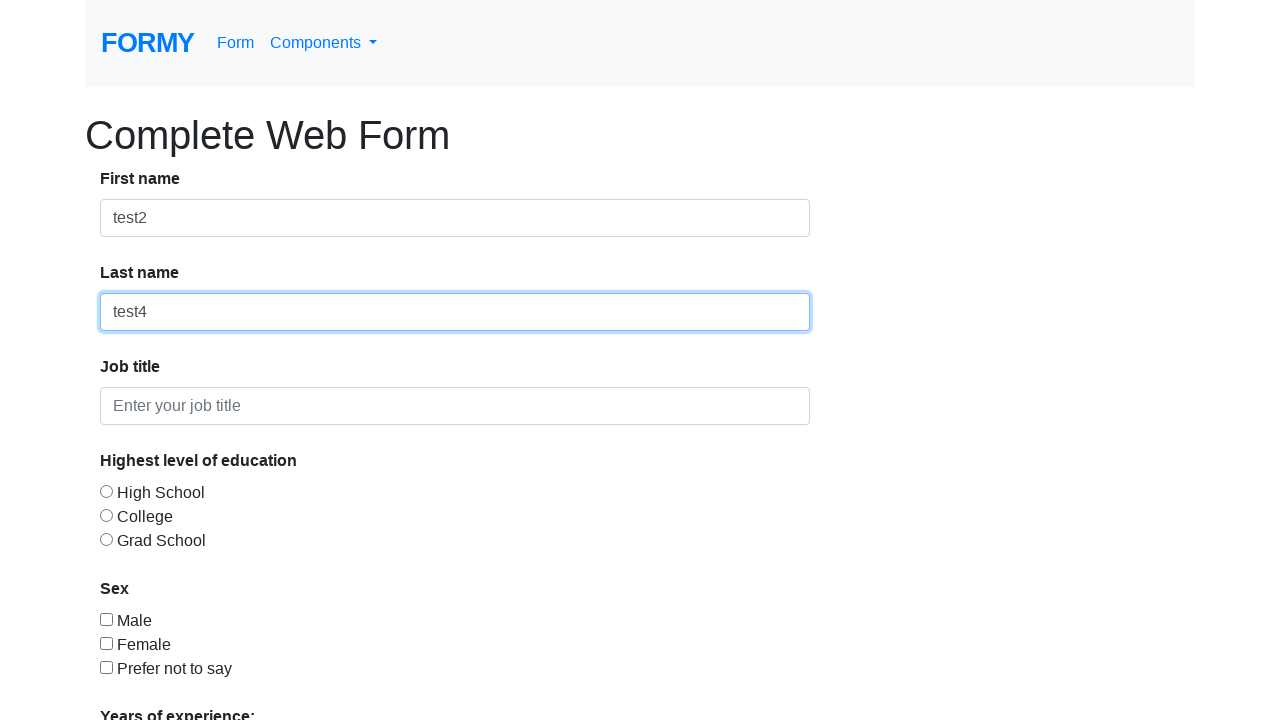

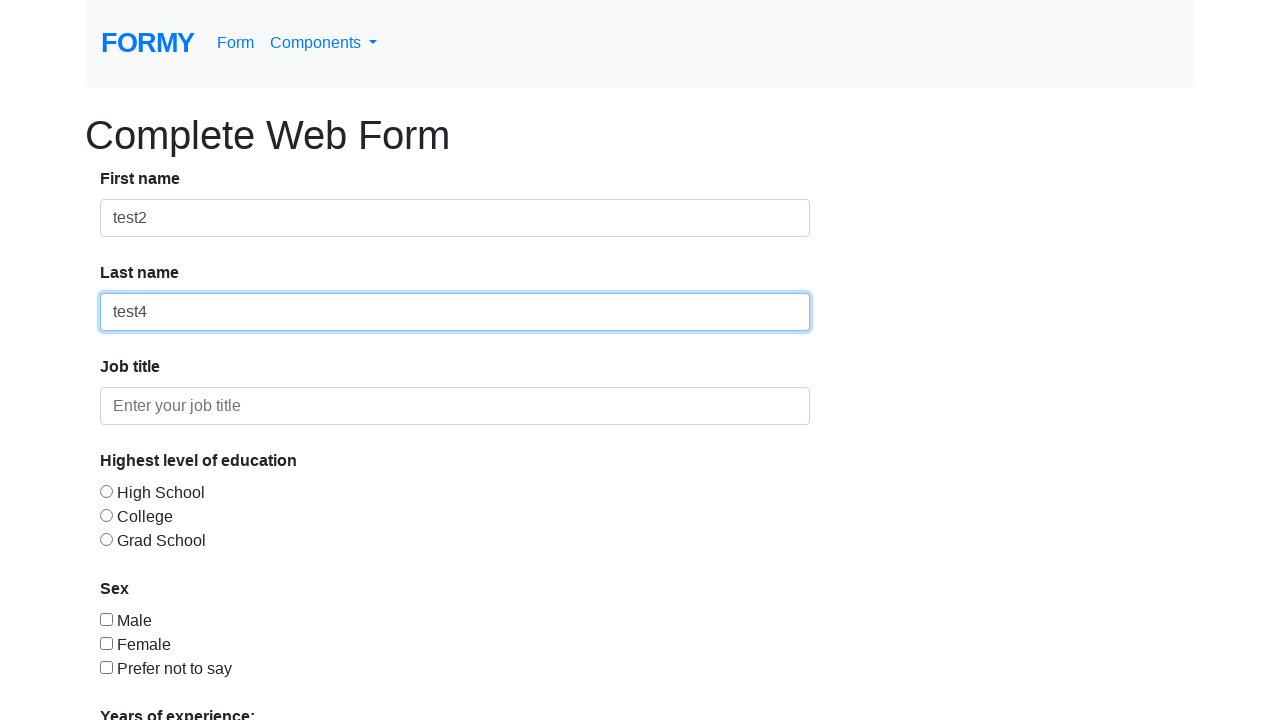